Tests dropdown selection by selecting Option 1 using index

Starting URL: https://the-internet.herokuapp.com/dropdown

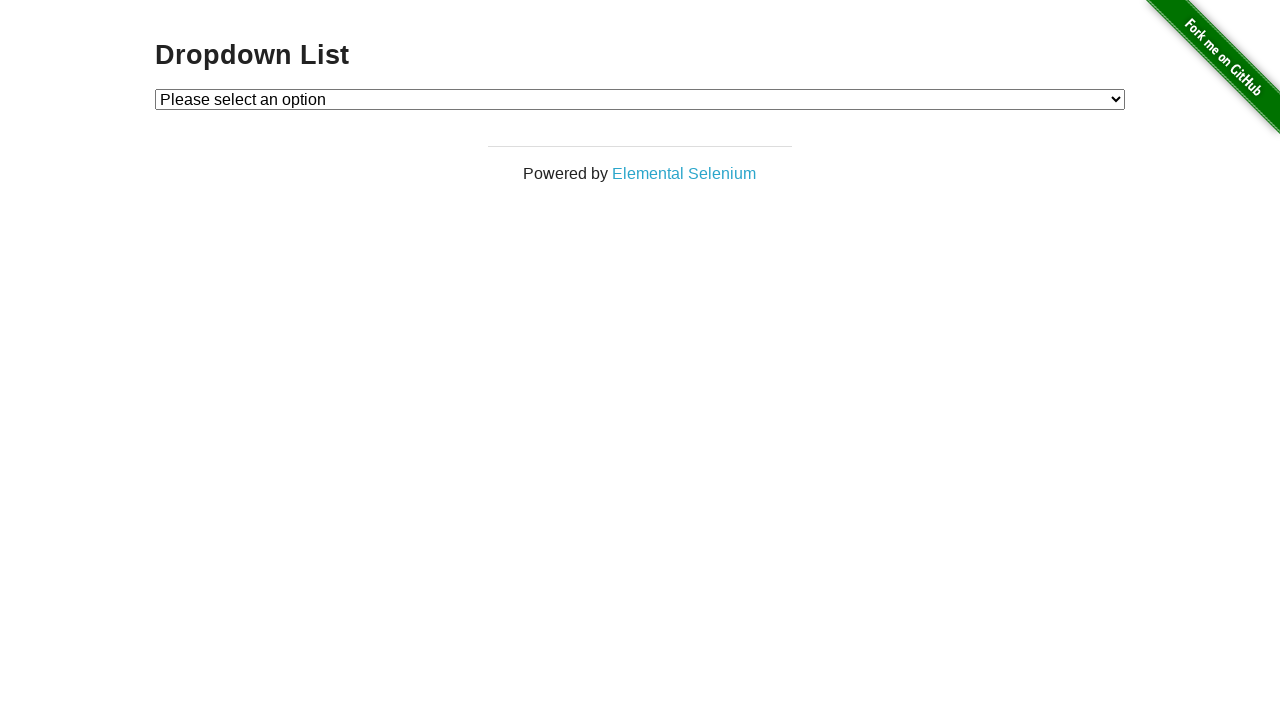

Navigated to dropdown page
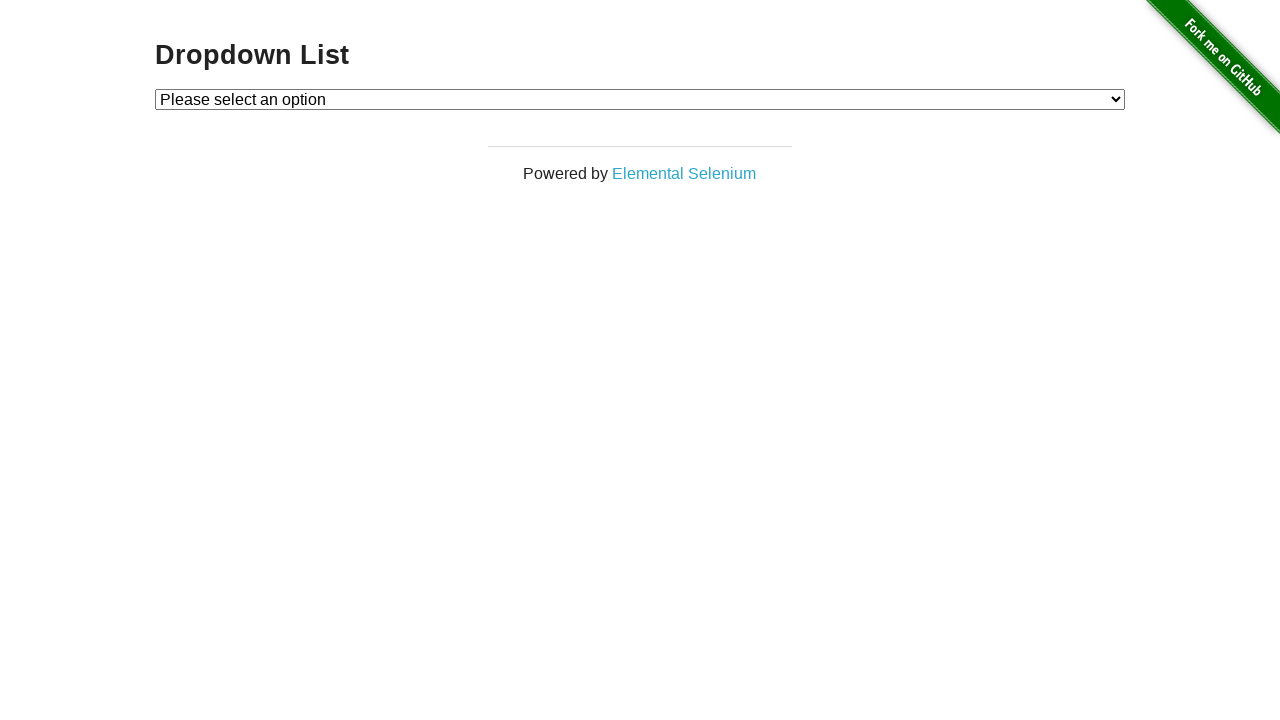

Located dropdown element
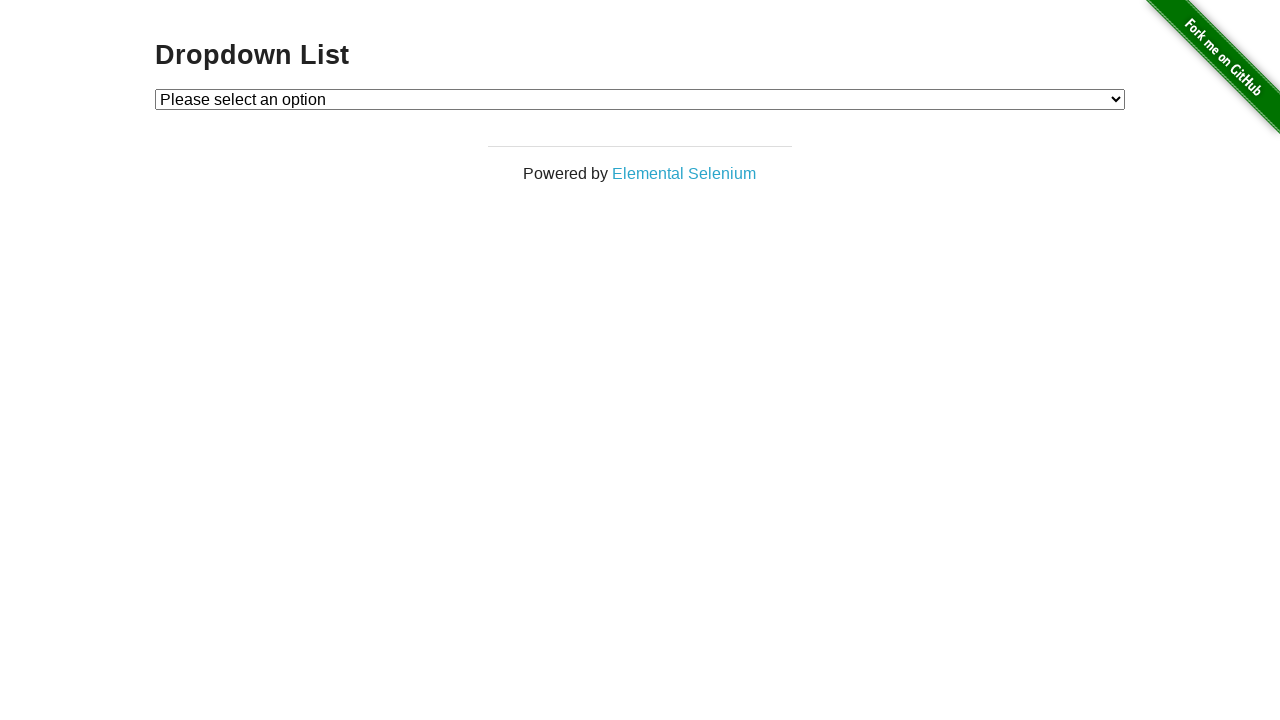

Selected Option 1 using index 1 on #dropdown
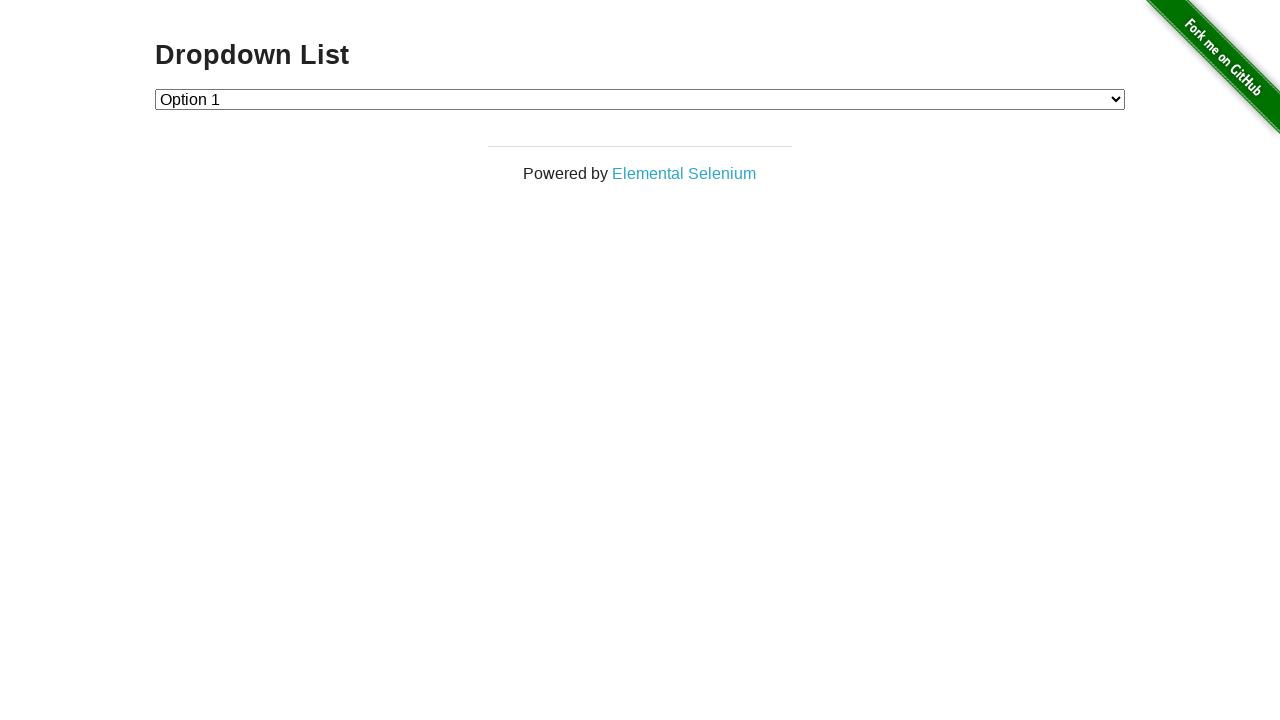

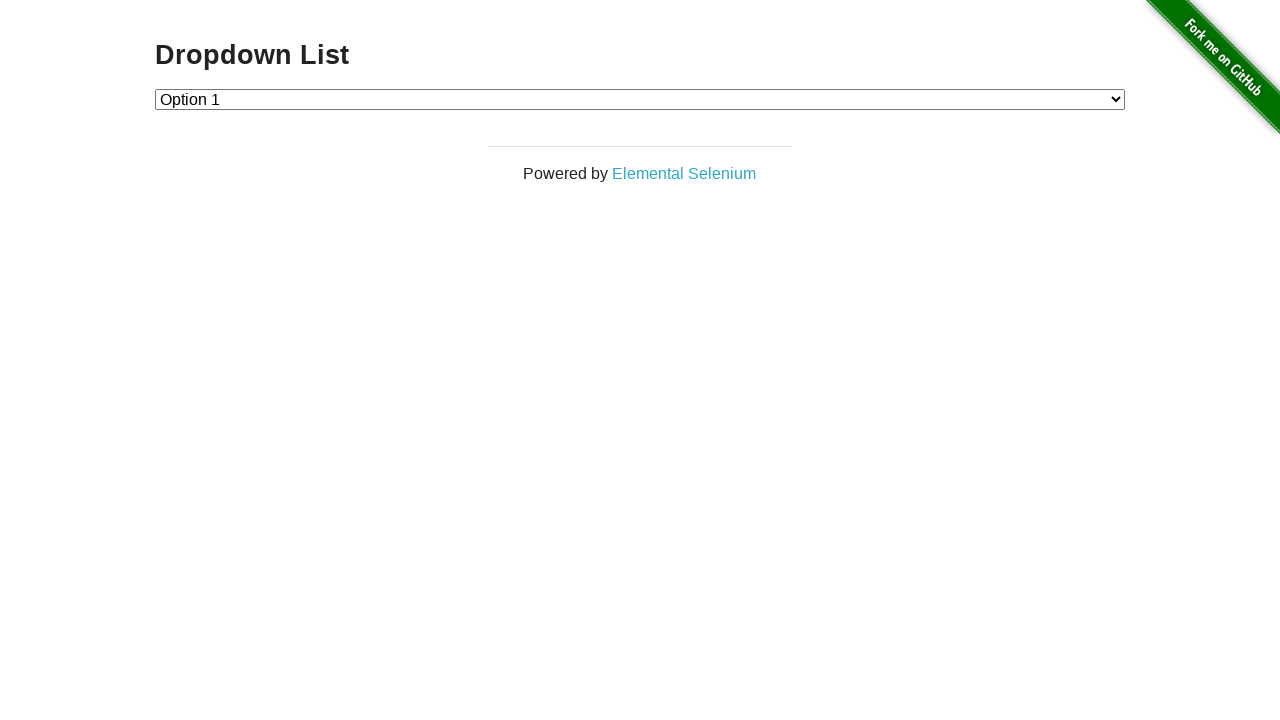